Tests dynamic content loading by clicking a start button and waiting for the "Hello World!" text to appear

Starting URL: https://the-internet.herokuapp.com/dynamic_loading/1

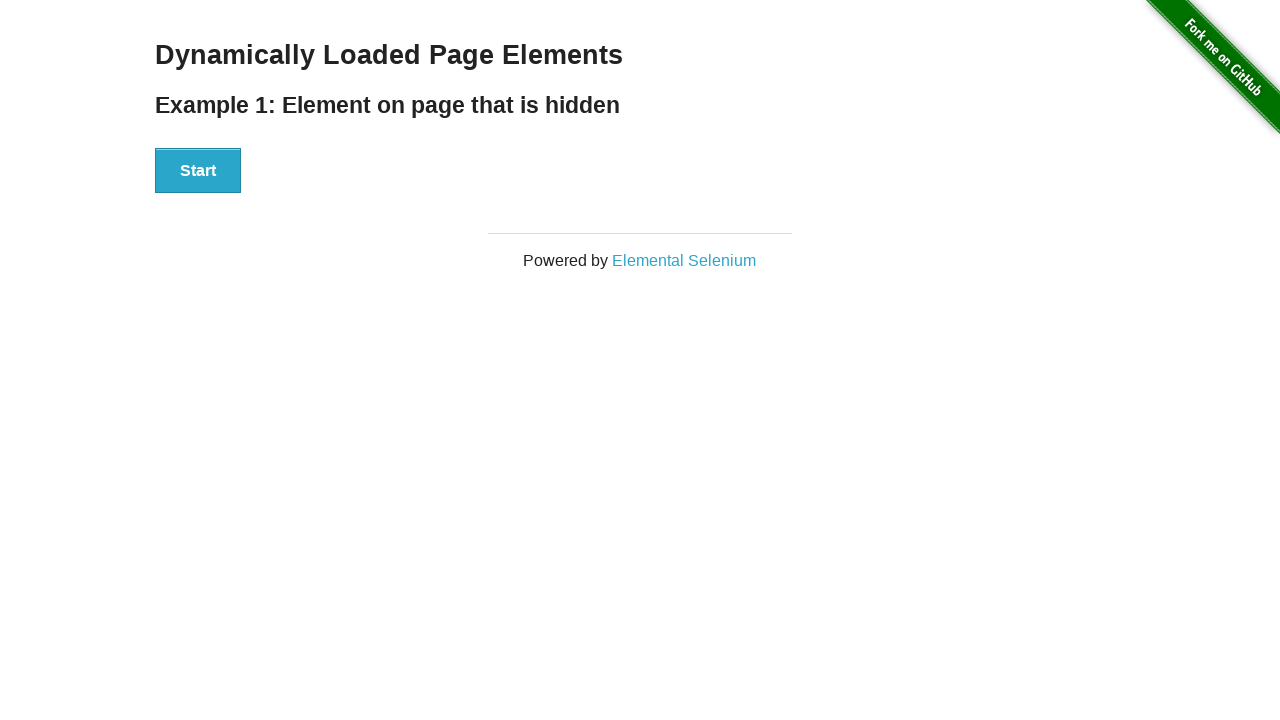

Start button became visible
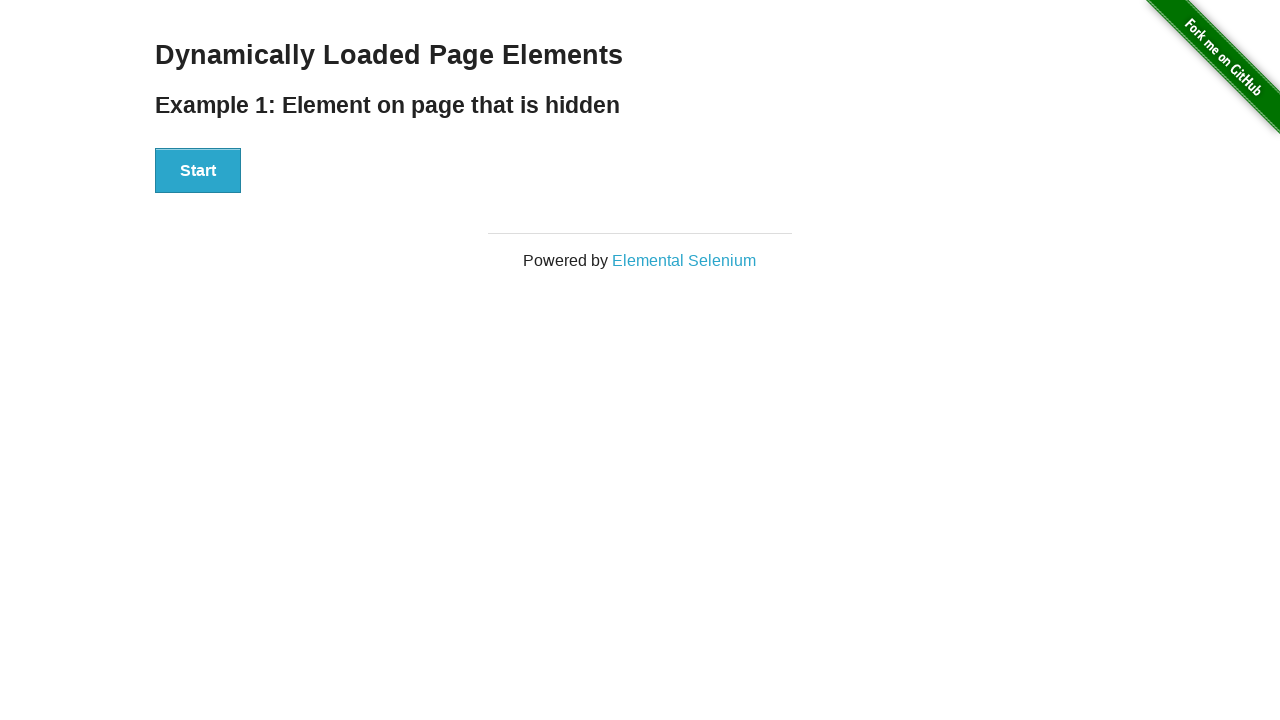

Clicked the start button at (198, 171) on xpath=//*[@id='start']/button
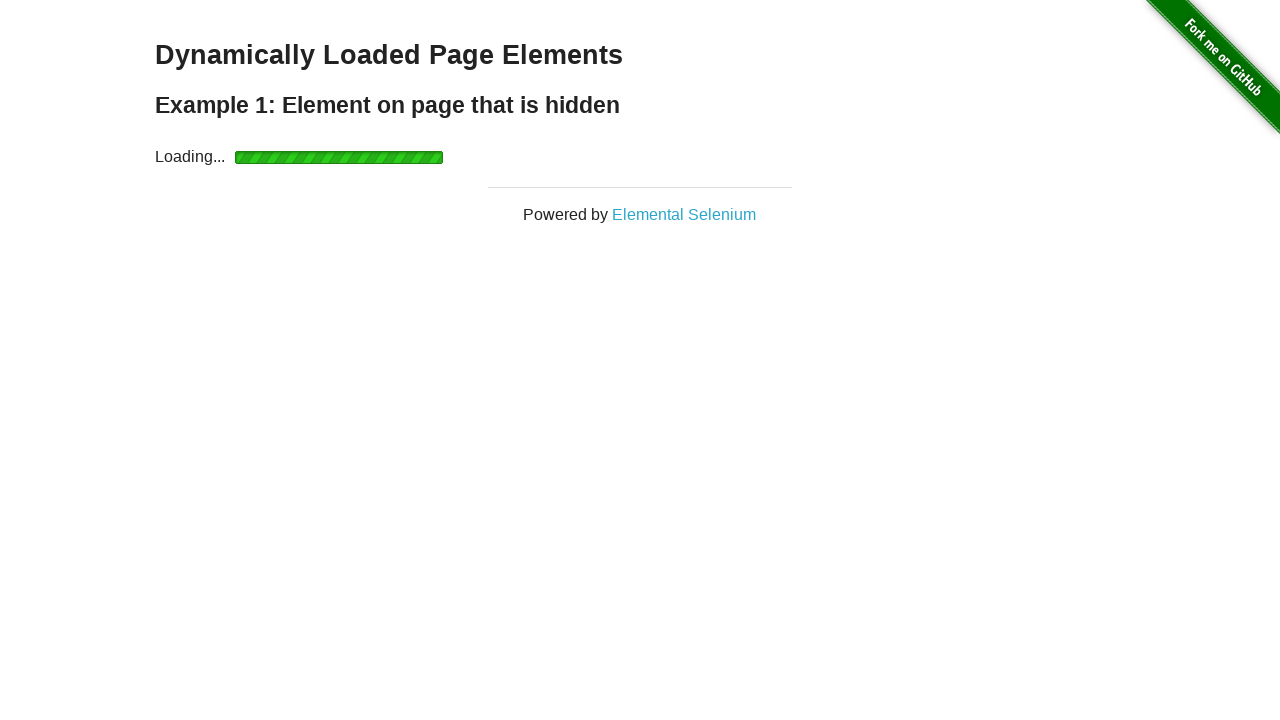

Hello World! text appeared after dynamic loading
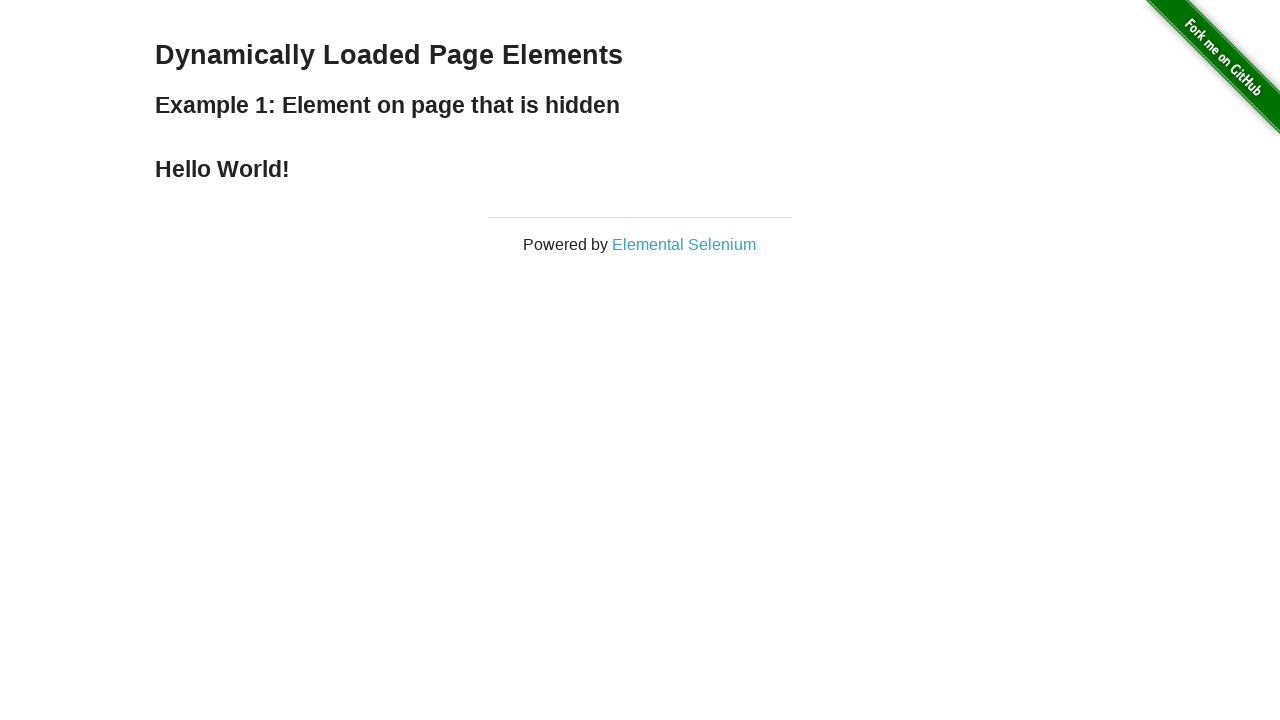

Retrieved Hello World! text content
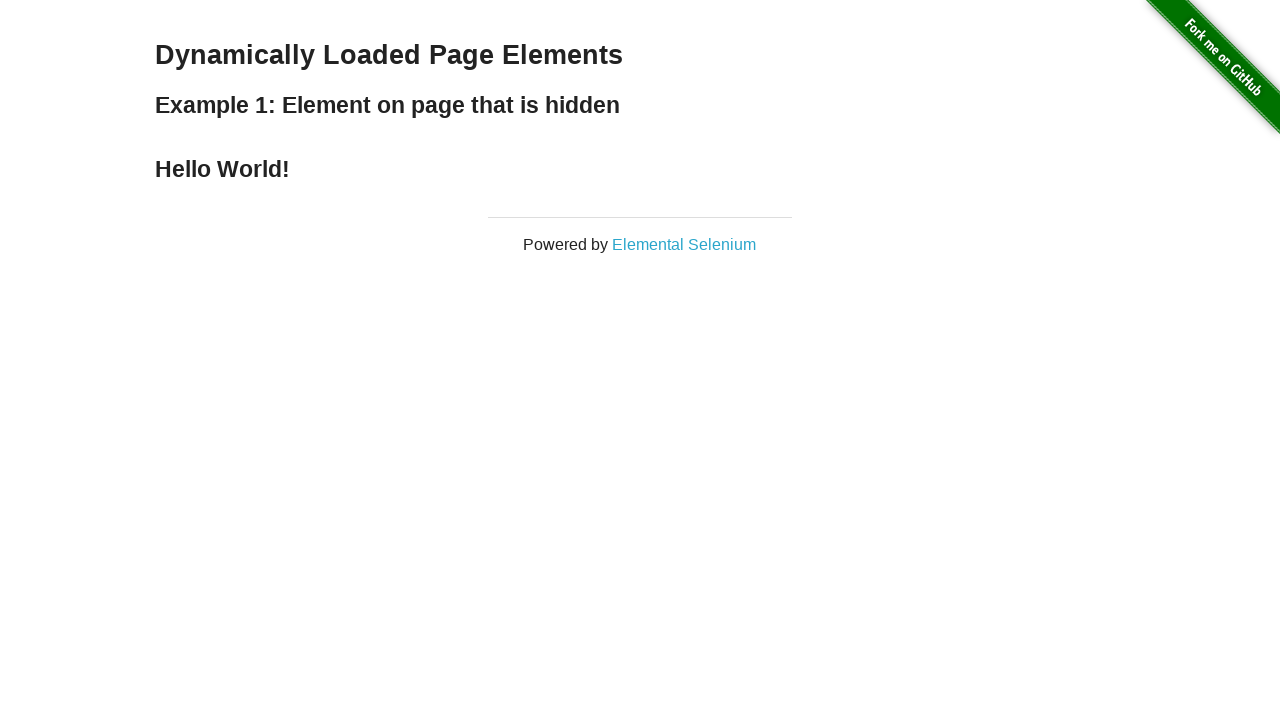

Printed text: Hello World!
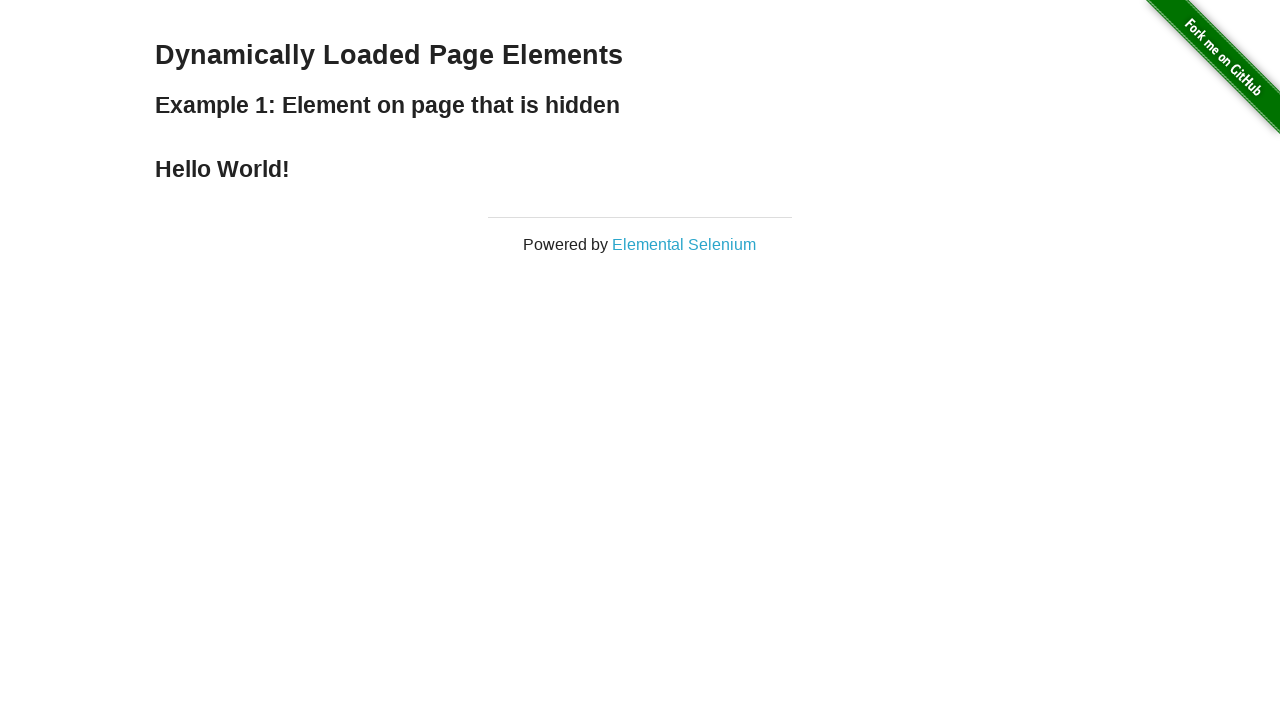

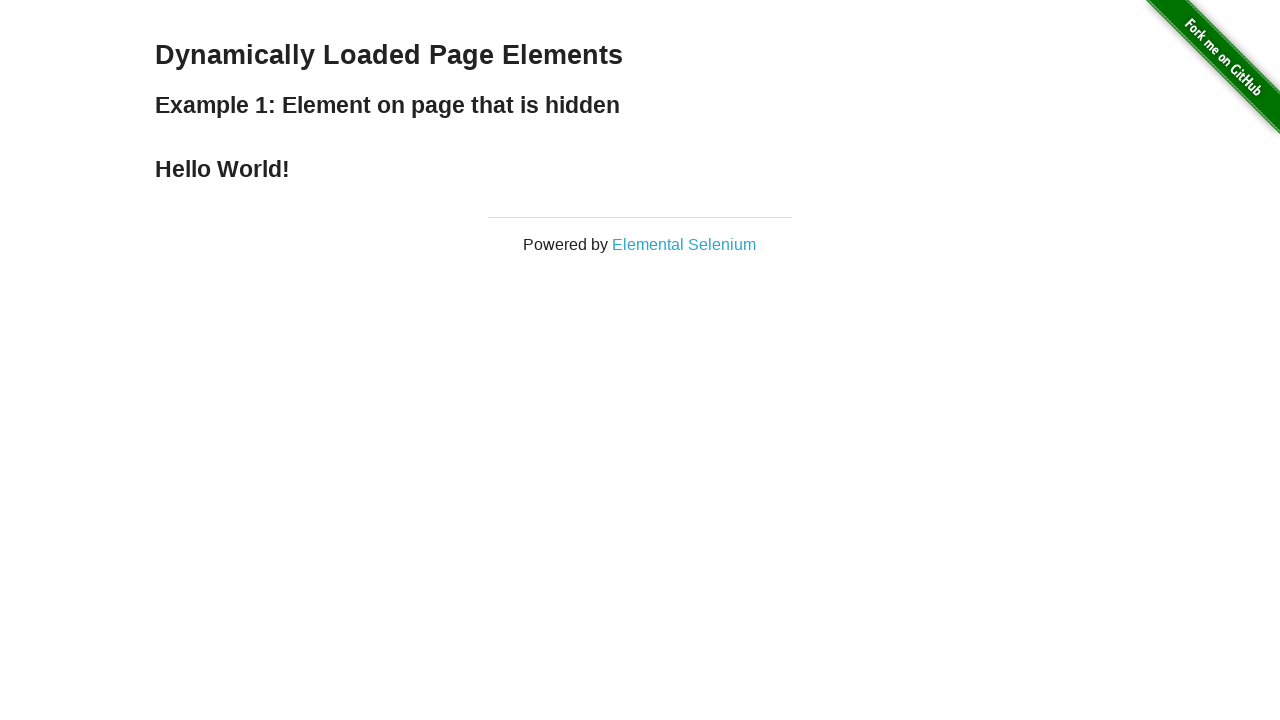